Tests a web table by finding a row containing 'WebServices' and verifying the adjacent cell contains the value '35'

Starting URL: https://rahulshettyacademy.com/AutomationPractice/

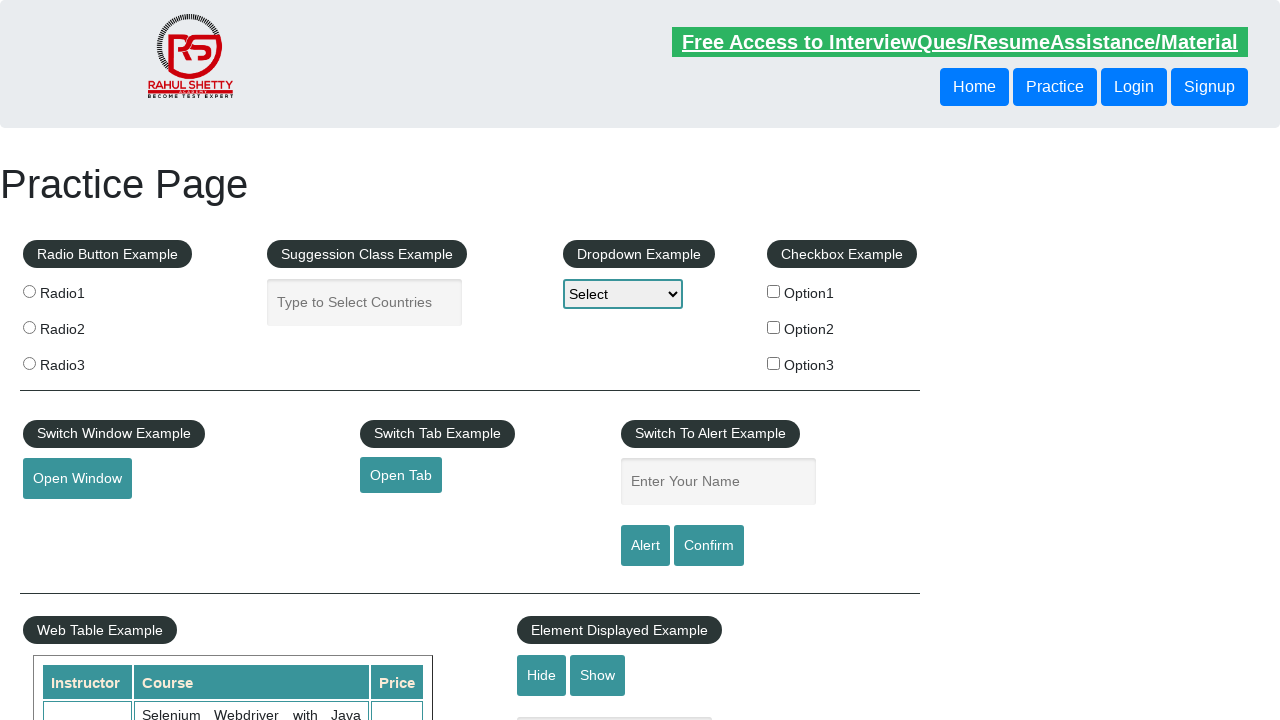

Waited for product table with selector #product to load
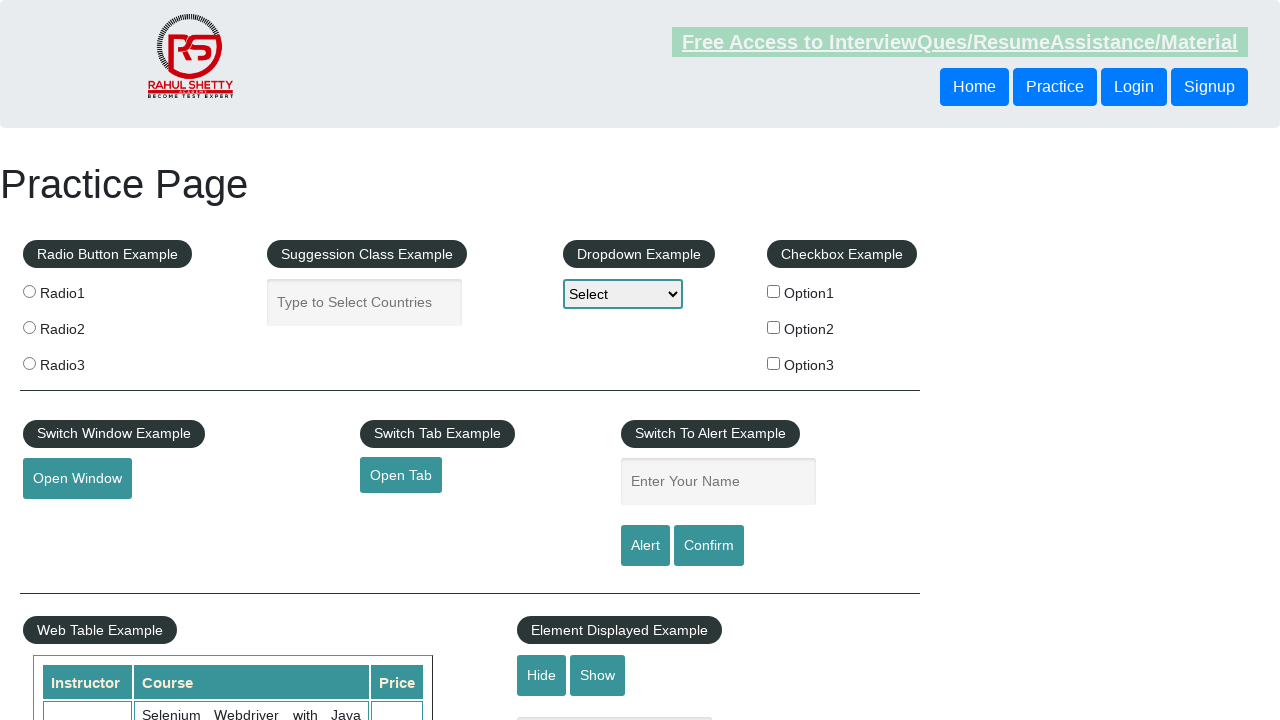

Located table row containing 'WebServices'
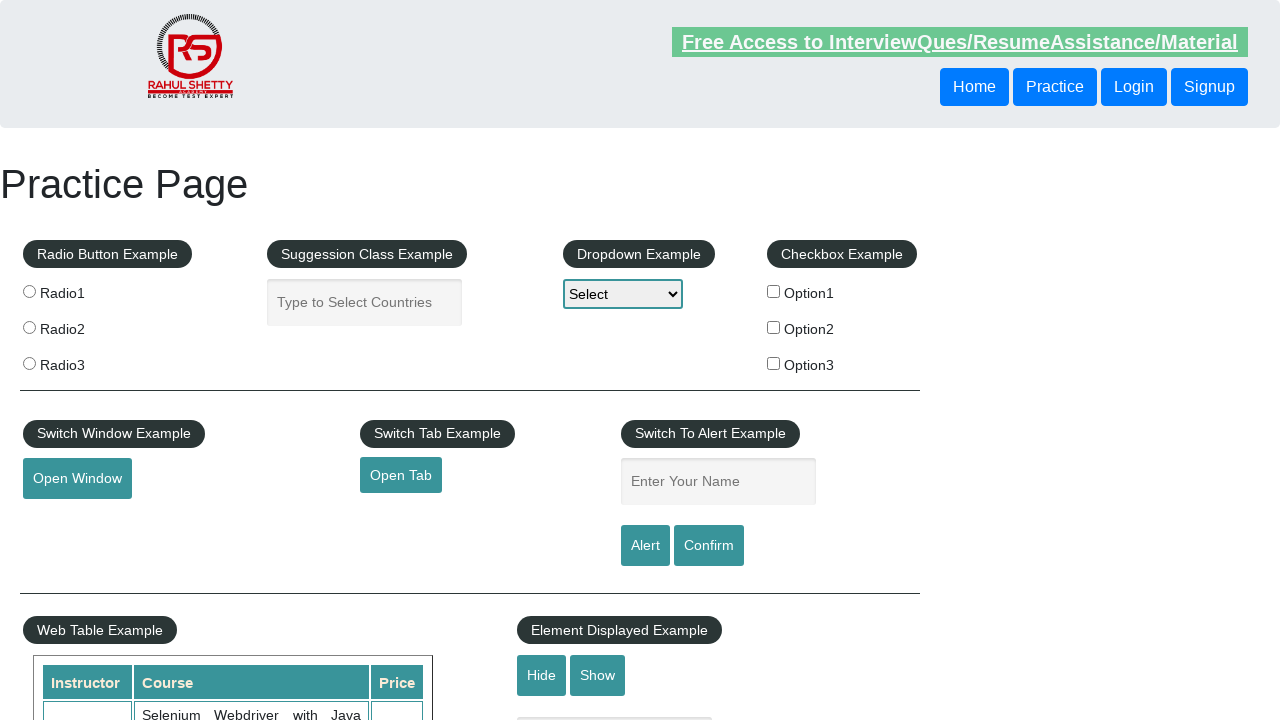

Located adjacent cell next to 'WebServices' cell
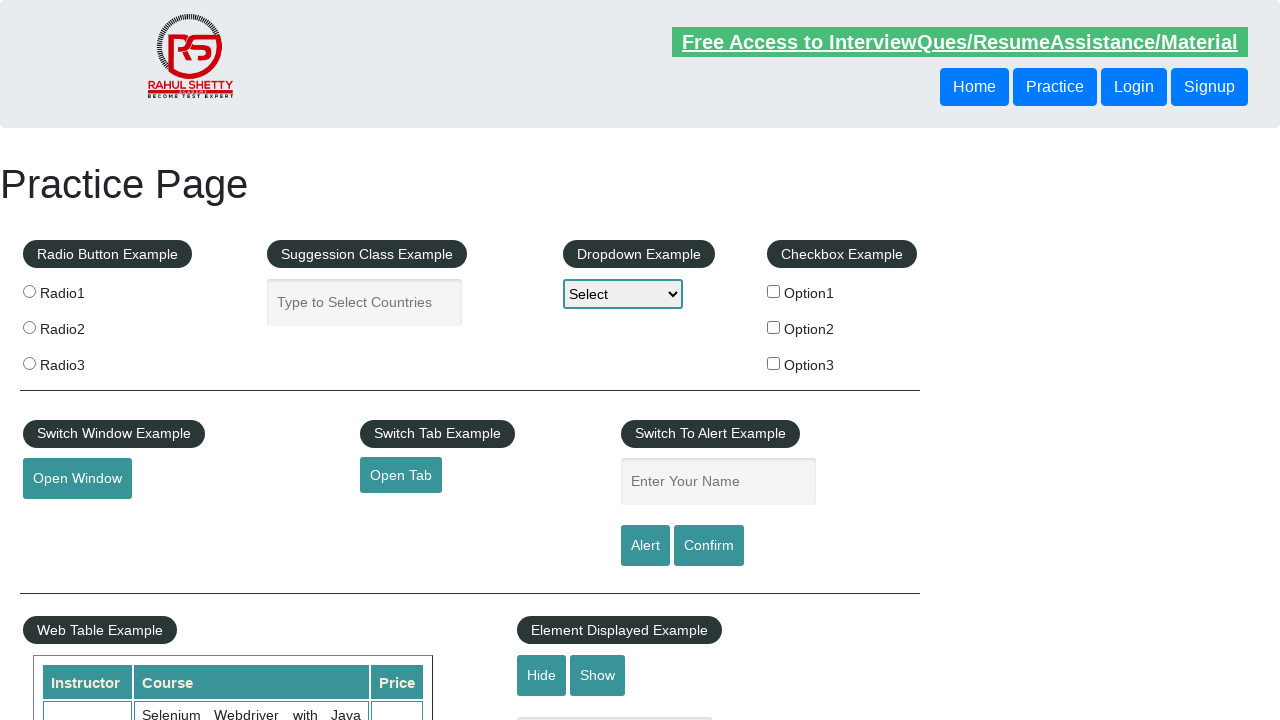

Verified adjacent cell contains value '35'
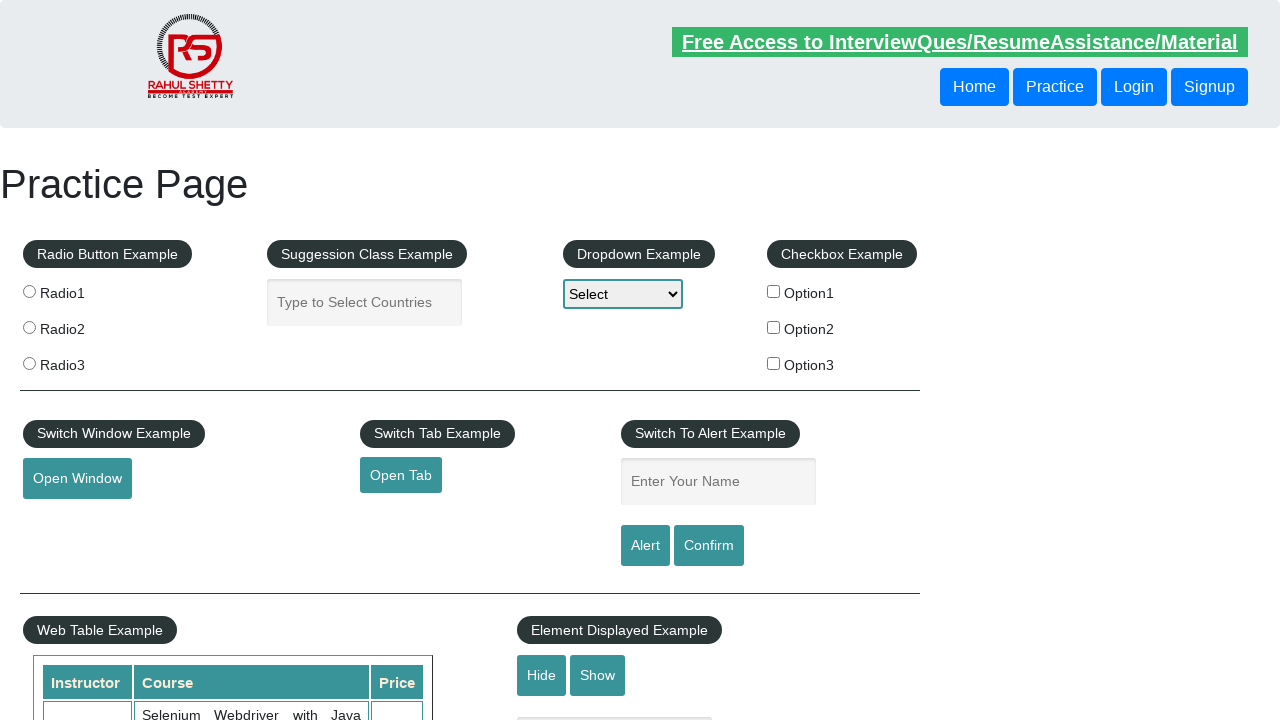

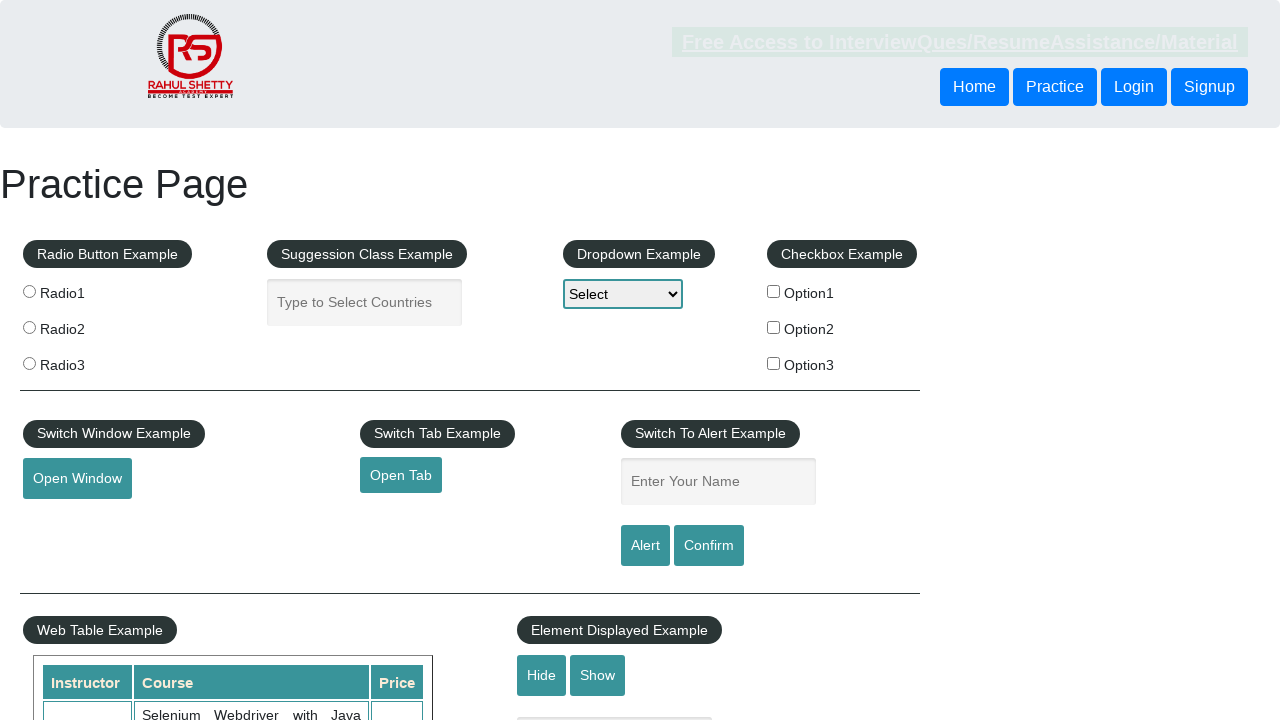